Navigates to the State Bank of India stock quote page on MoneyControl and verifies that stock overview information is displayed including price data, market metrics, and company details.

Starting URL: https://www.moneycontrol.com/india/stockpricequote/banks-public-sector/statebankindia/SBI

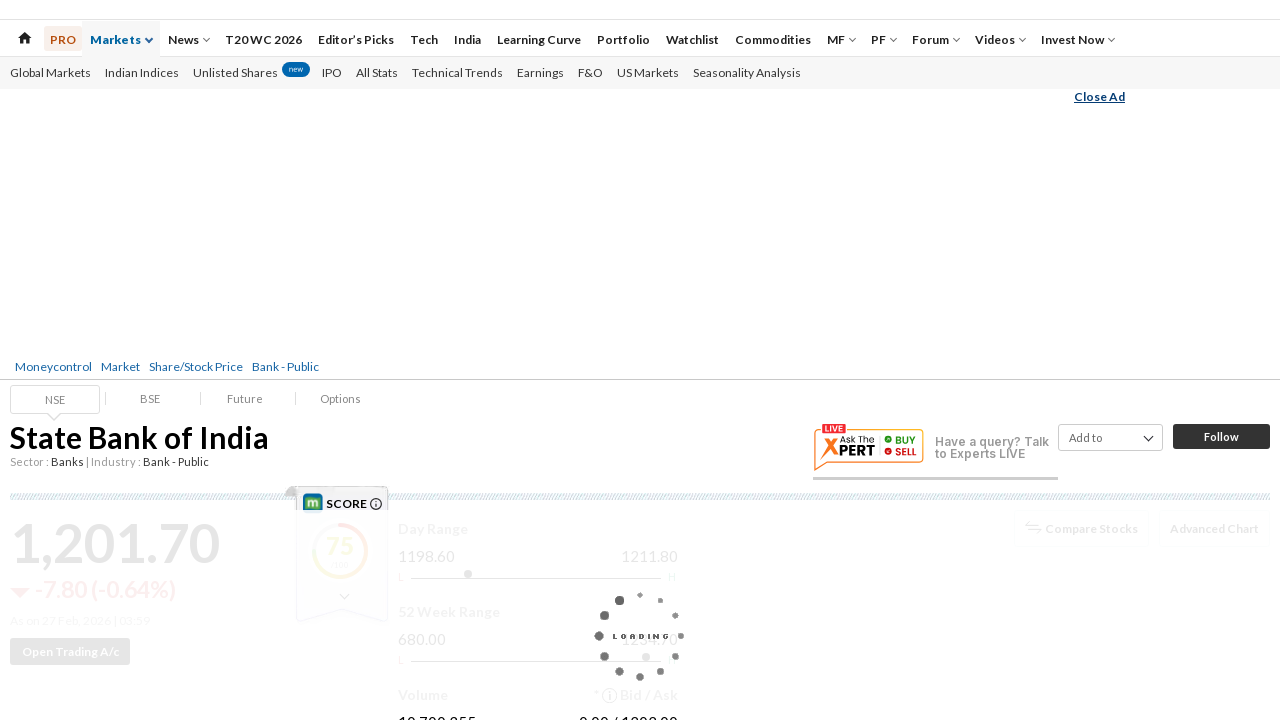

Navigated to State Bank of India stock quote page on MoneyControl
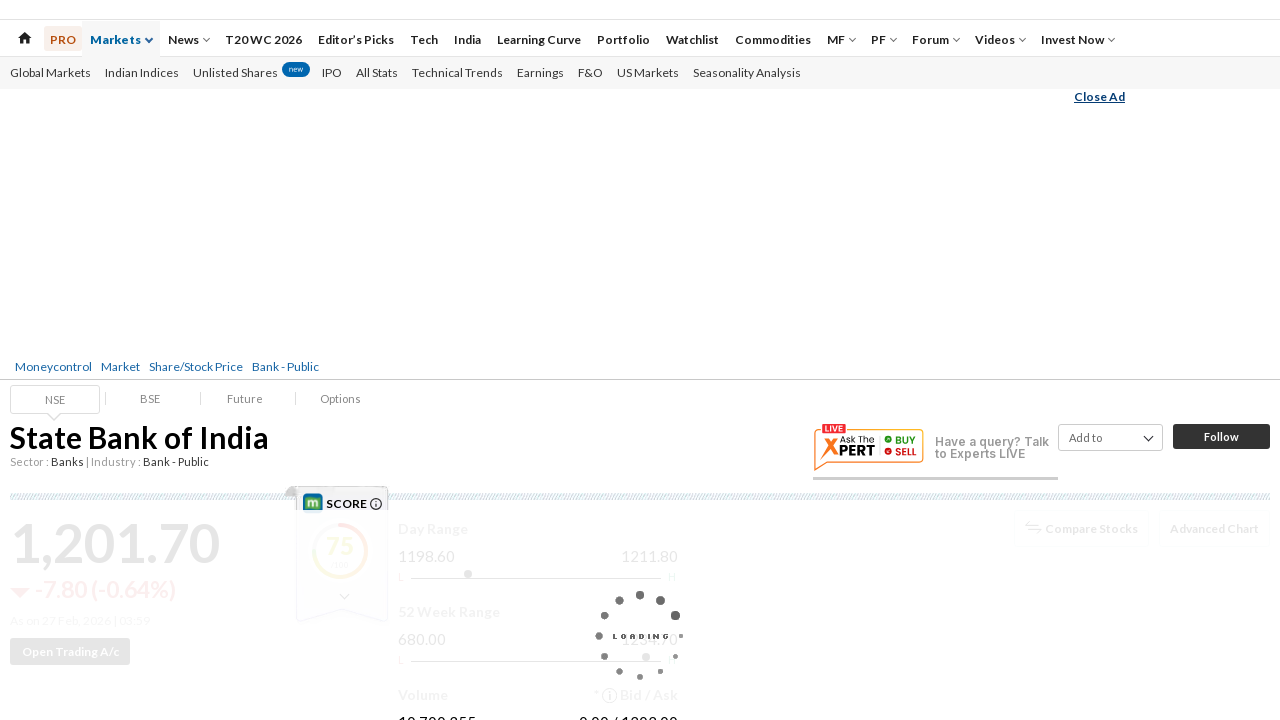

Stock overview section loaded
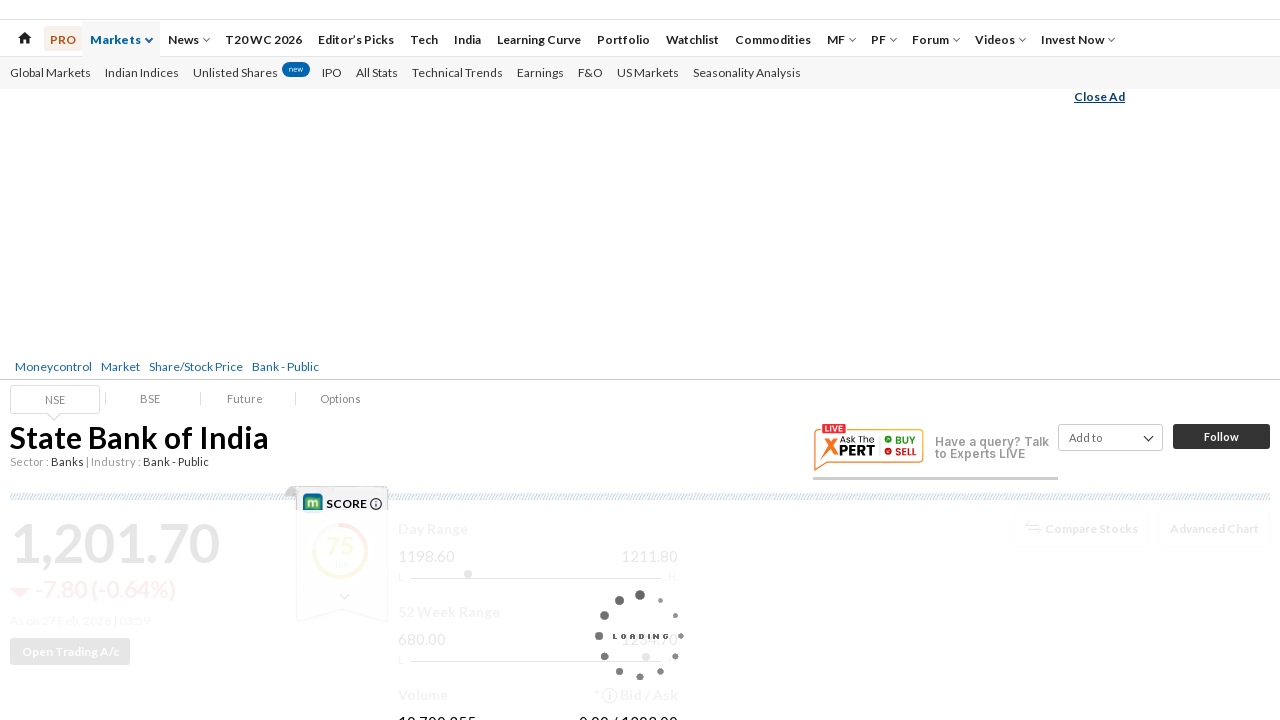

Stock name heading element is present and visible
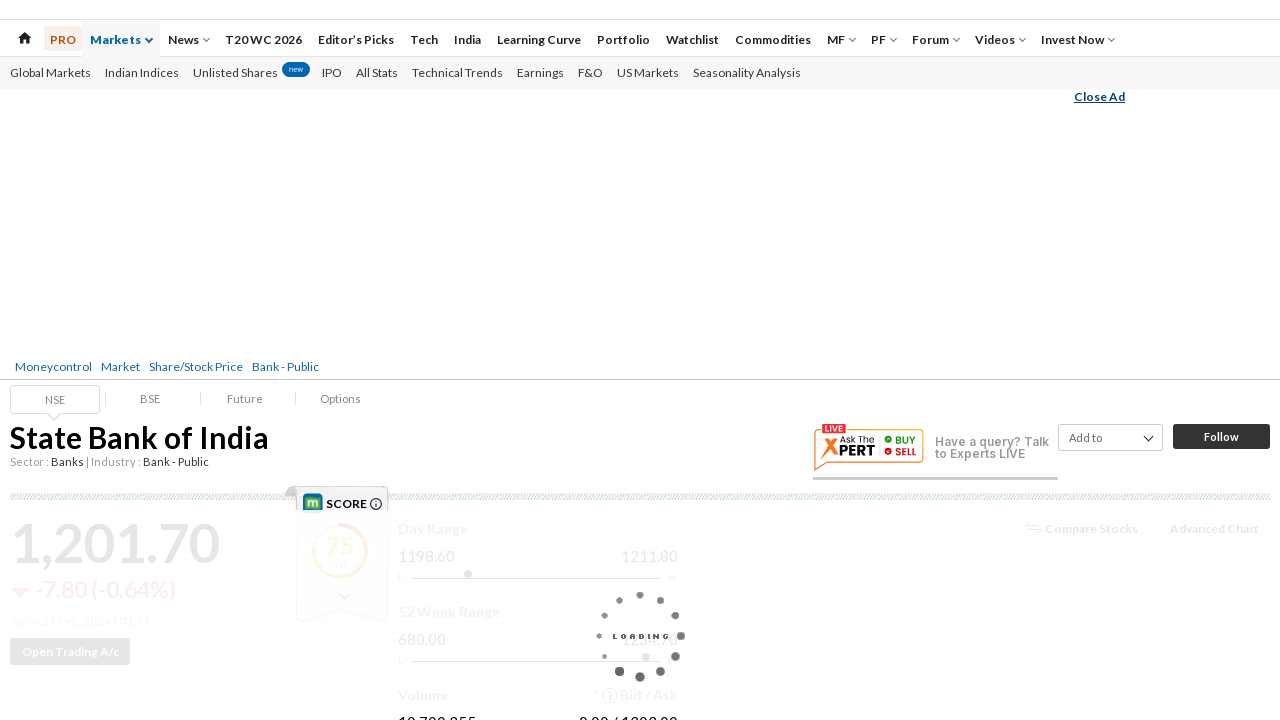

Open price data element is visible
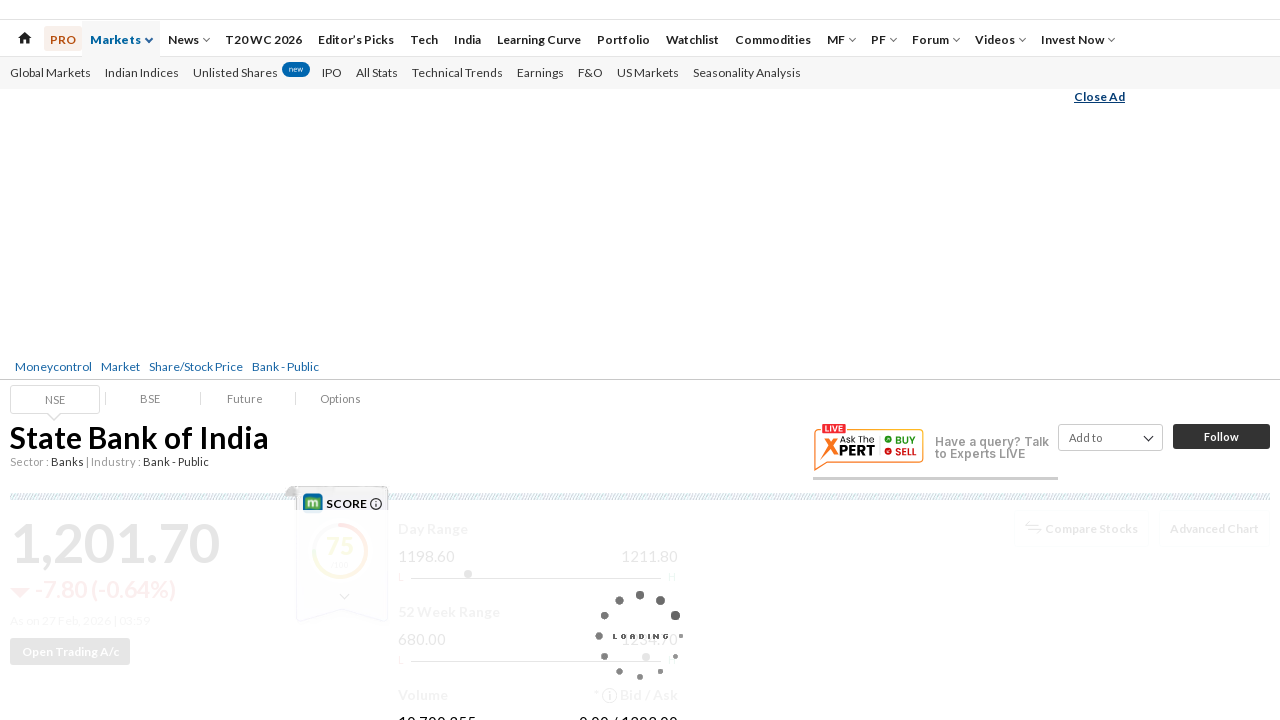

Market cap data element is visible
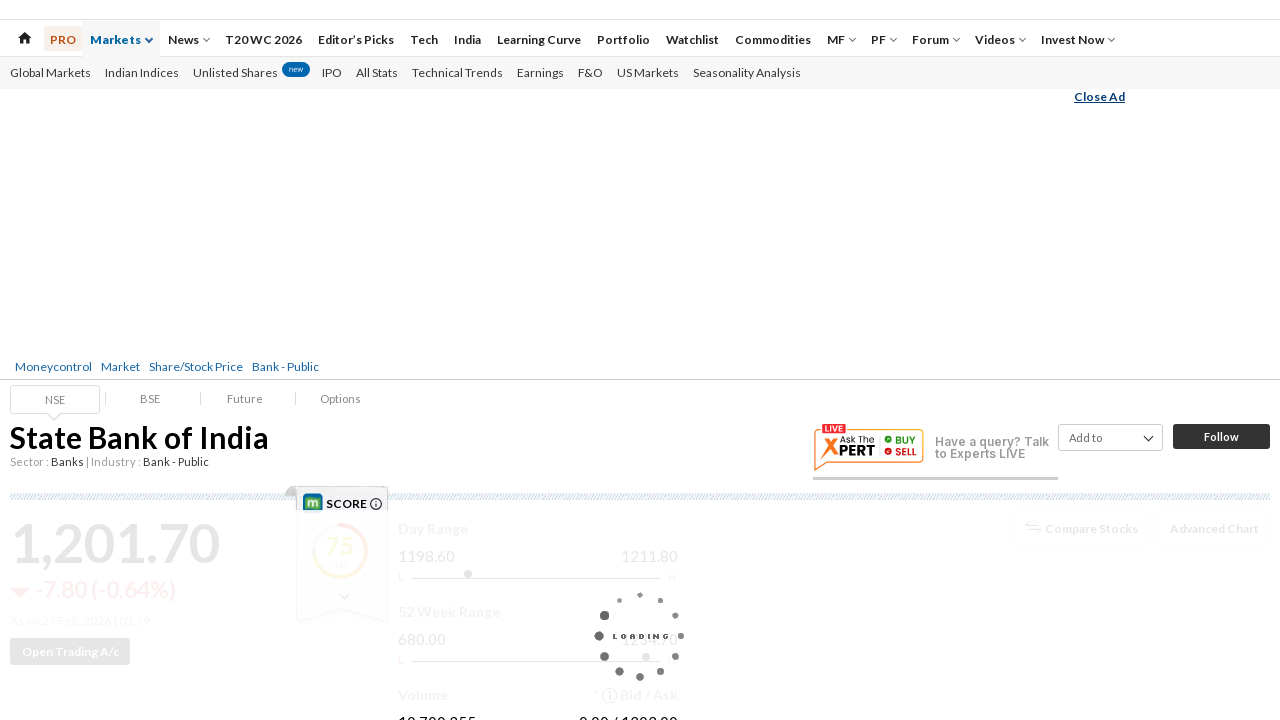

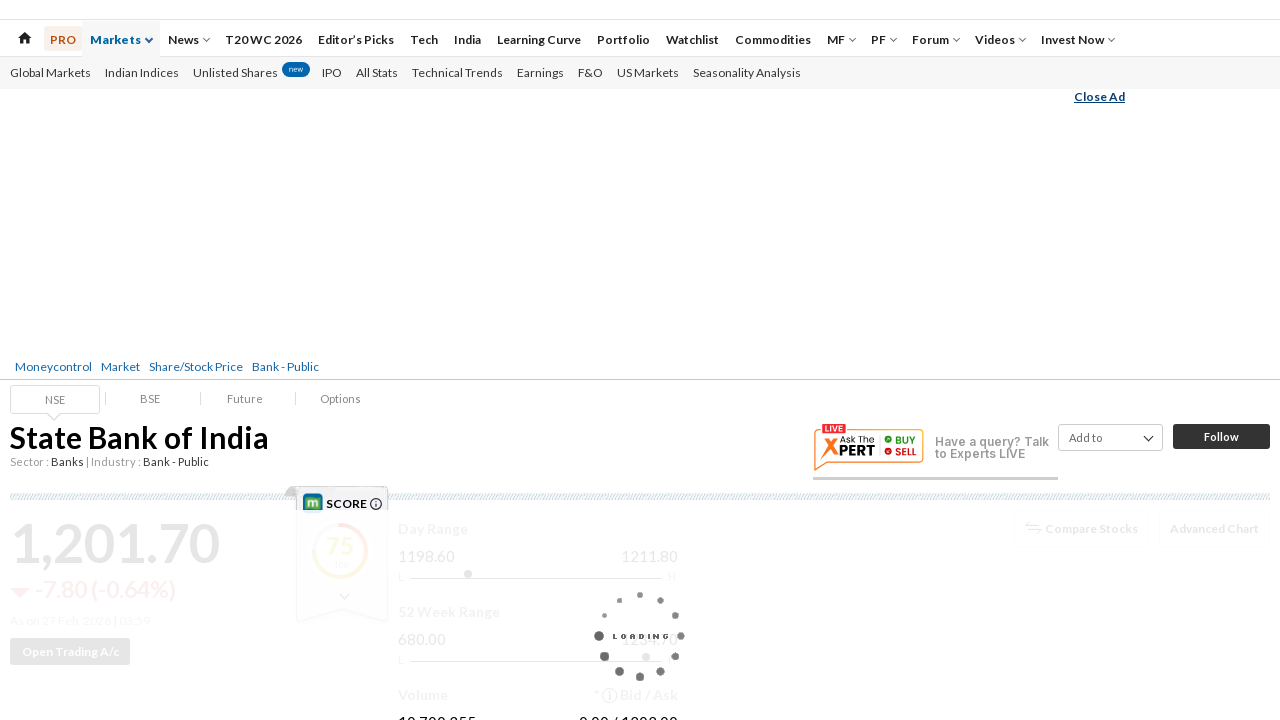